Tests the complete flight booking flow on BlazeDemo by selecting departure/destination cities, finding flights, choosing the lowest priced flight, filling in passenger and payment details, and completing the purchase.

Starting URL: https://blazedemo.com/

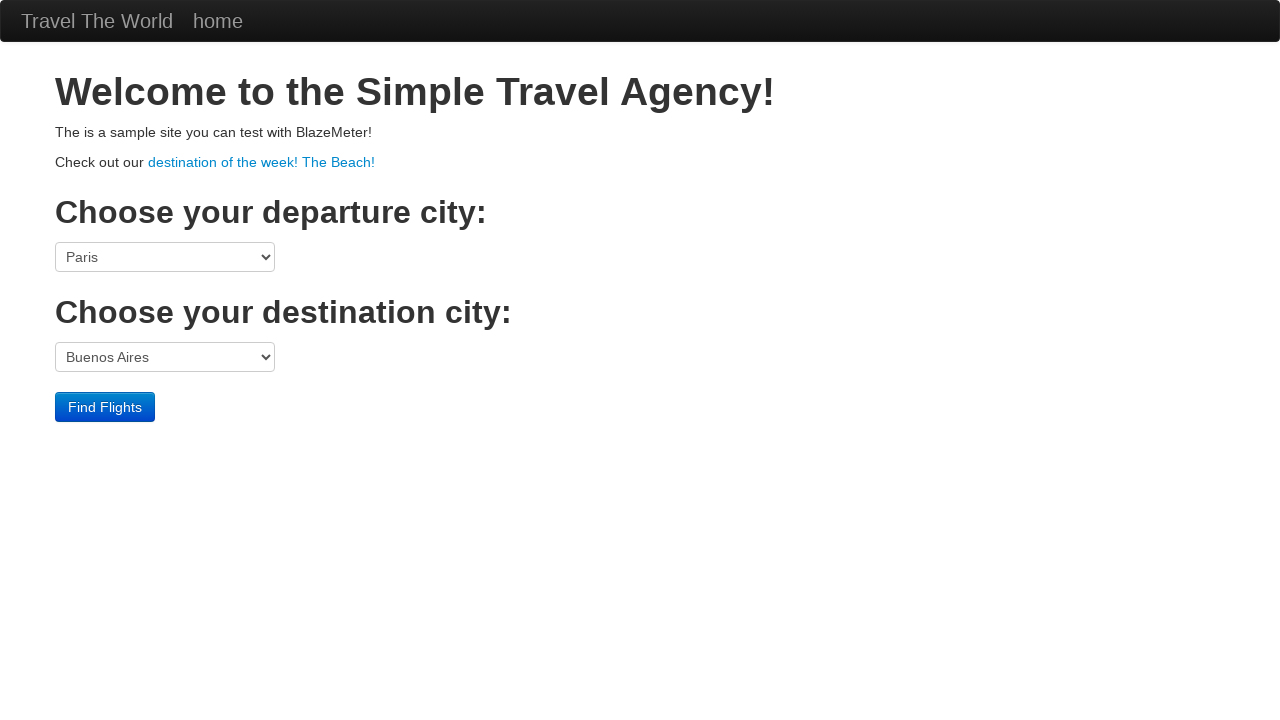

Selected first departure city from dropdown on select[name='fromPort']
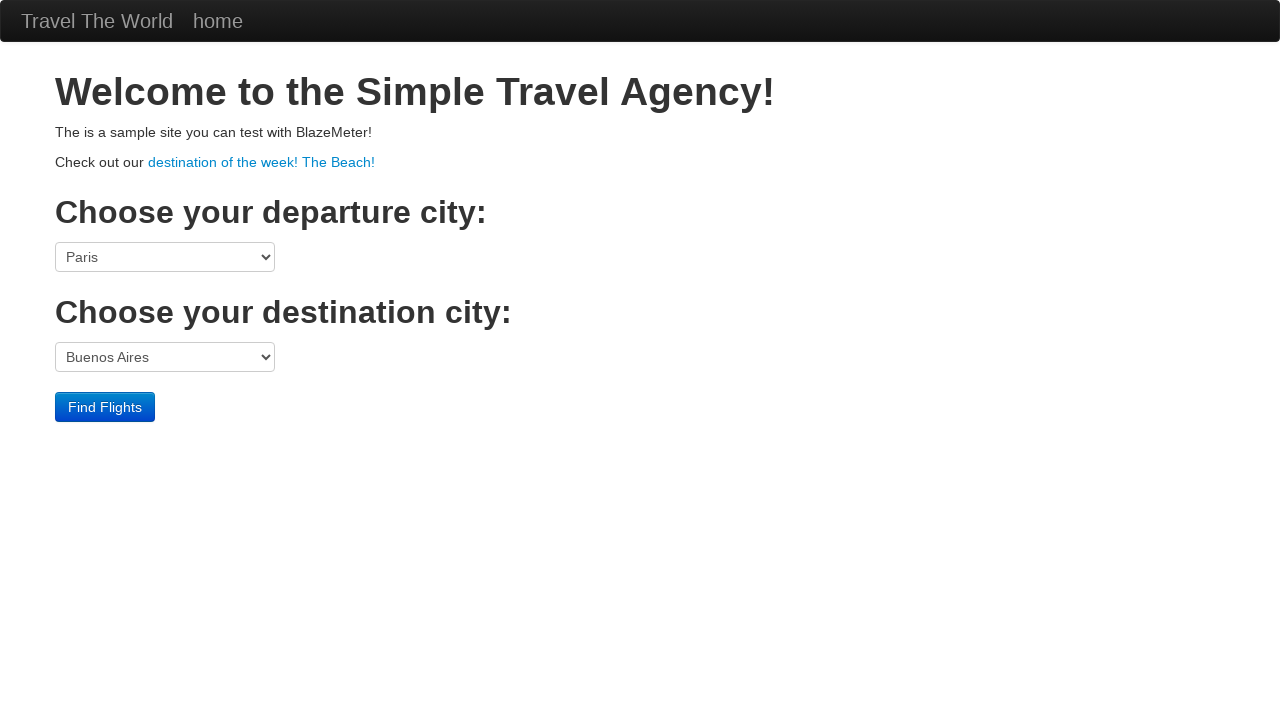

Selected London as destination city on select[name='toPort']
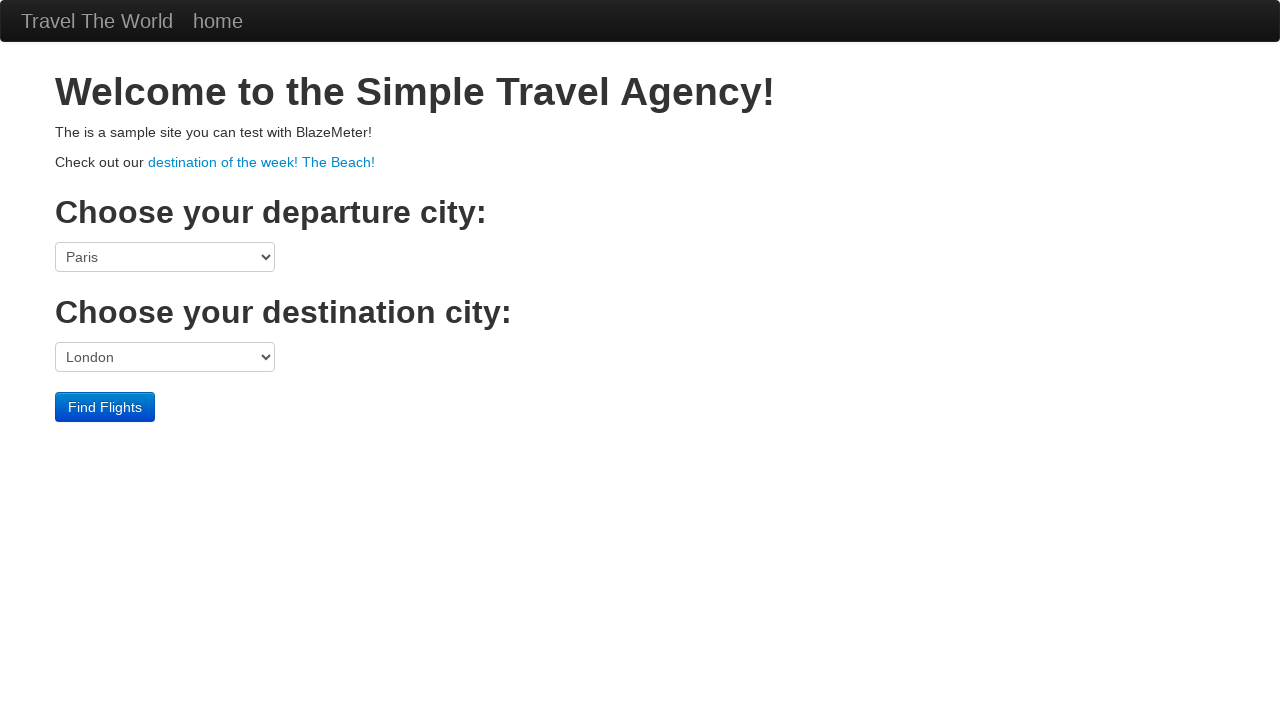

Clicked Find Flights button at (105, 407) on input[value='Find Flights']
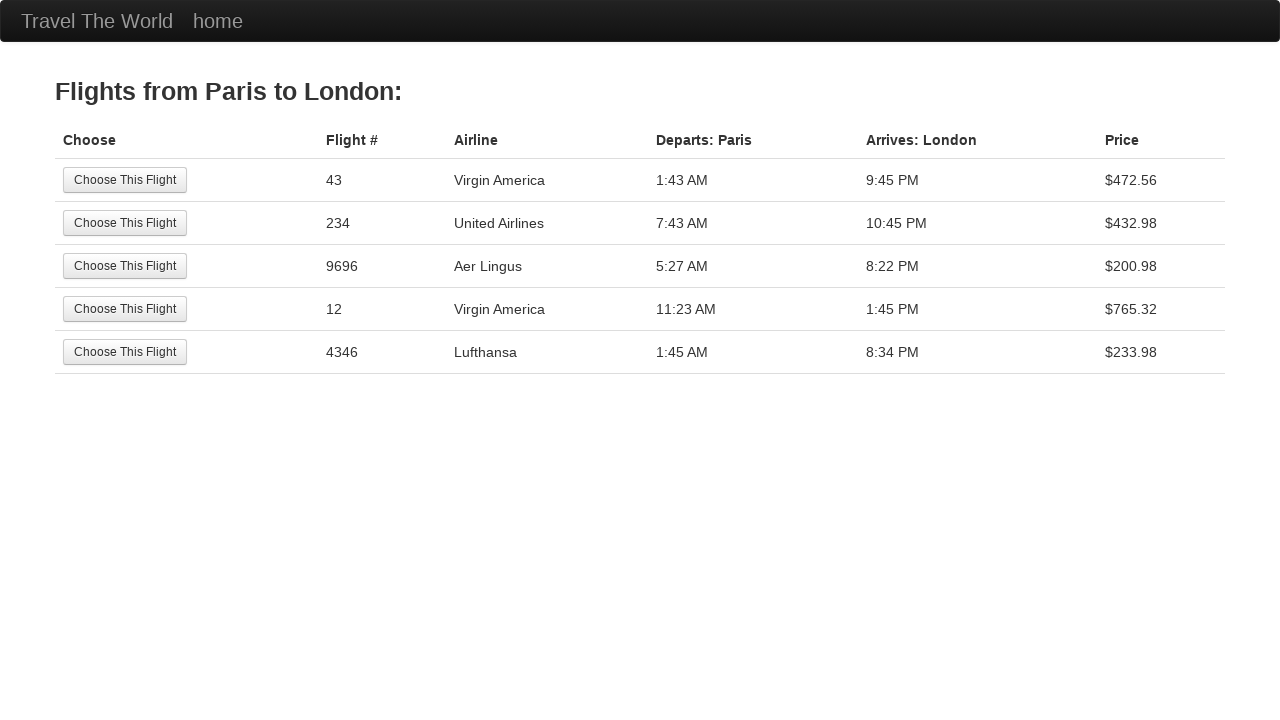

Flight results table loaded
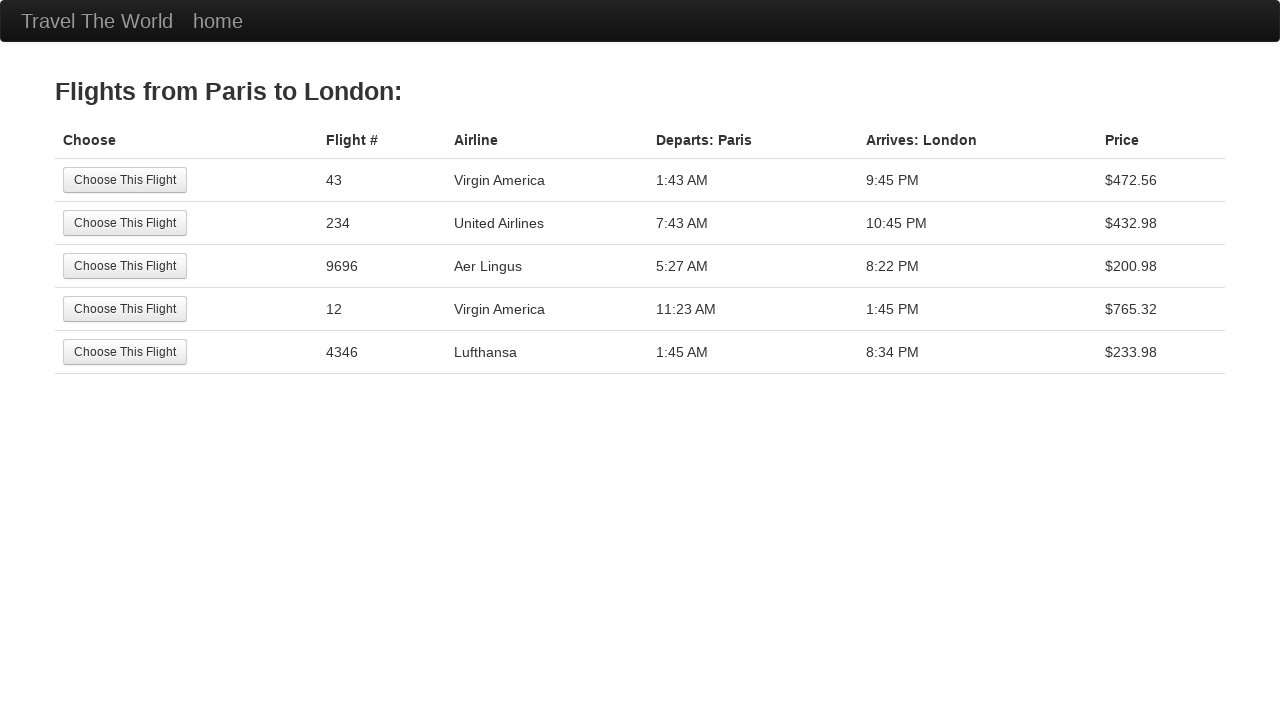

Selected lowest priced flight at $200.98 at (125, 266) on input[value='Choose This Flight'] >> nth=2
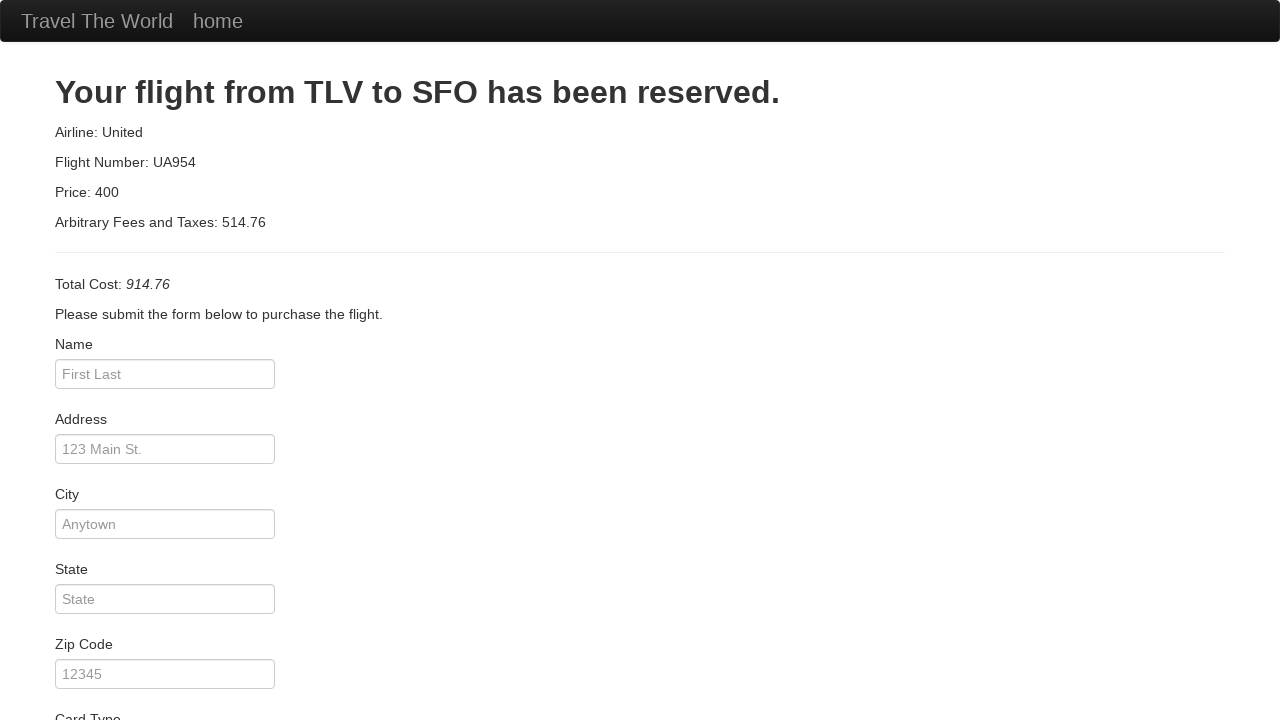

Purchase form loaded
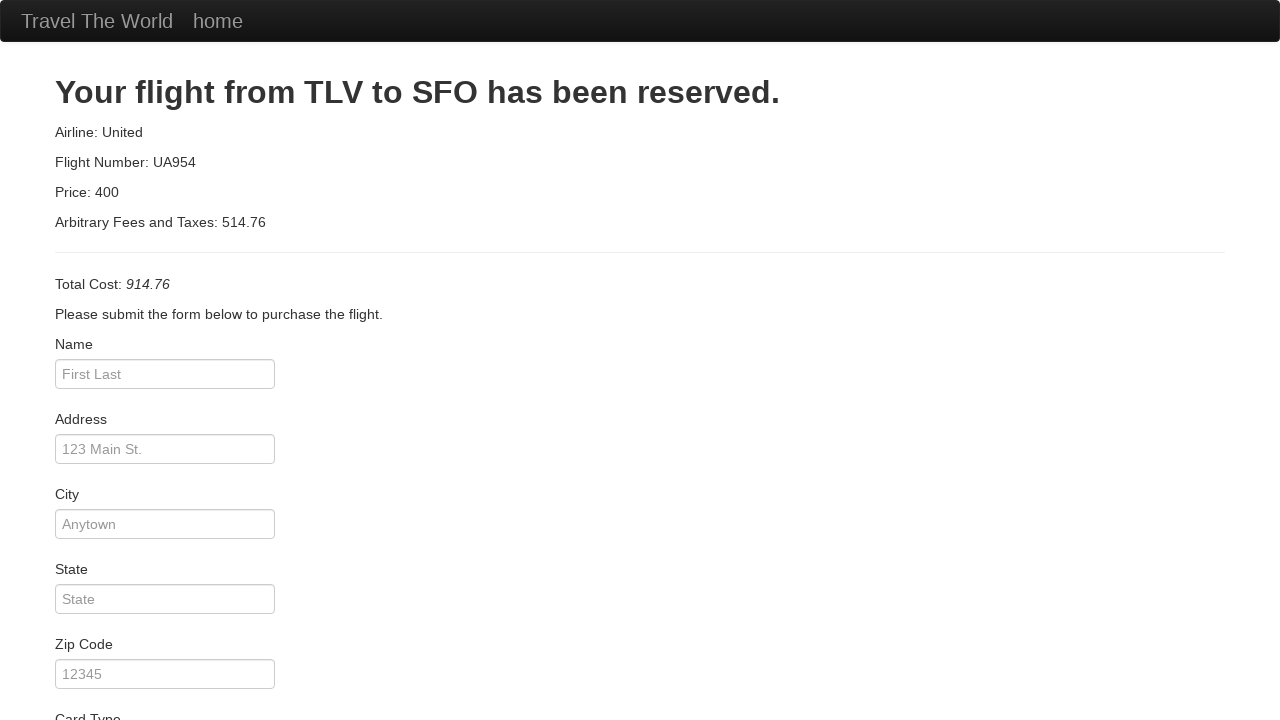

Filled passenger name field with 'John Traveler' on input#inputName
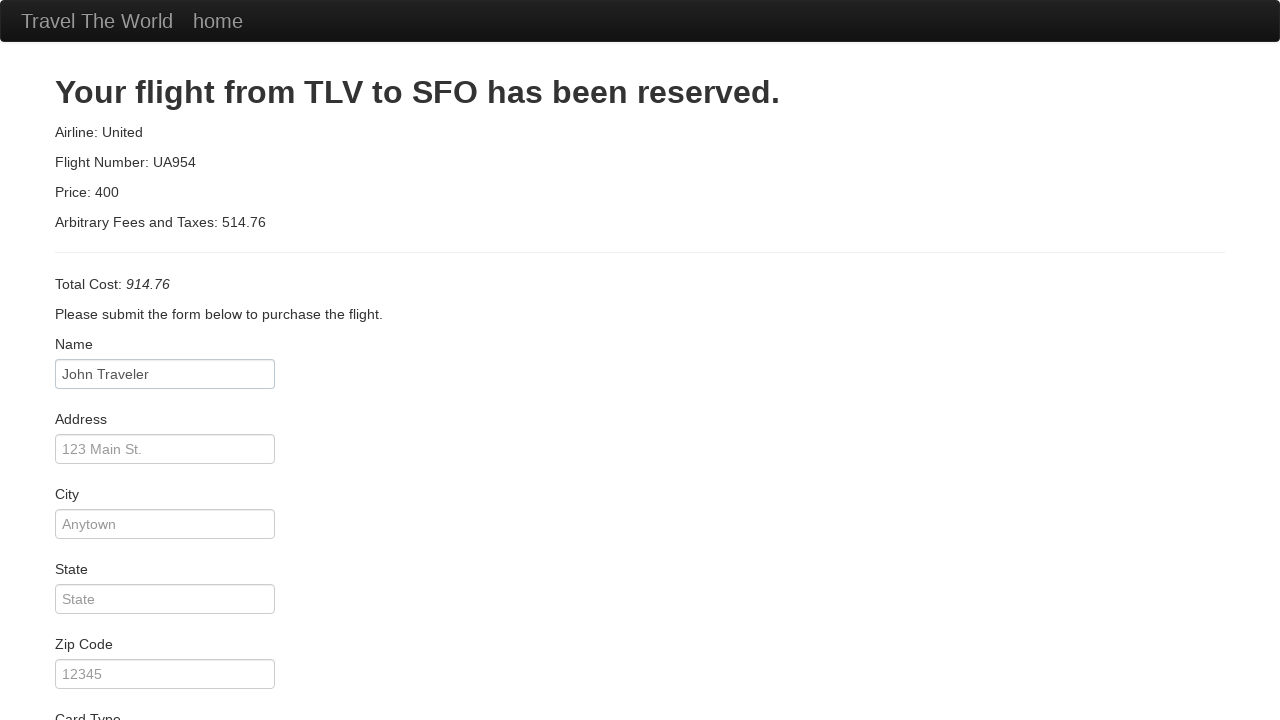

Filled address field with '742 Evergreen Terrace' on input#address
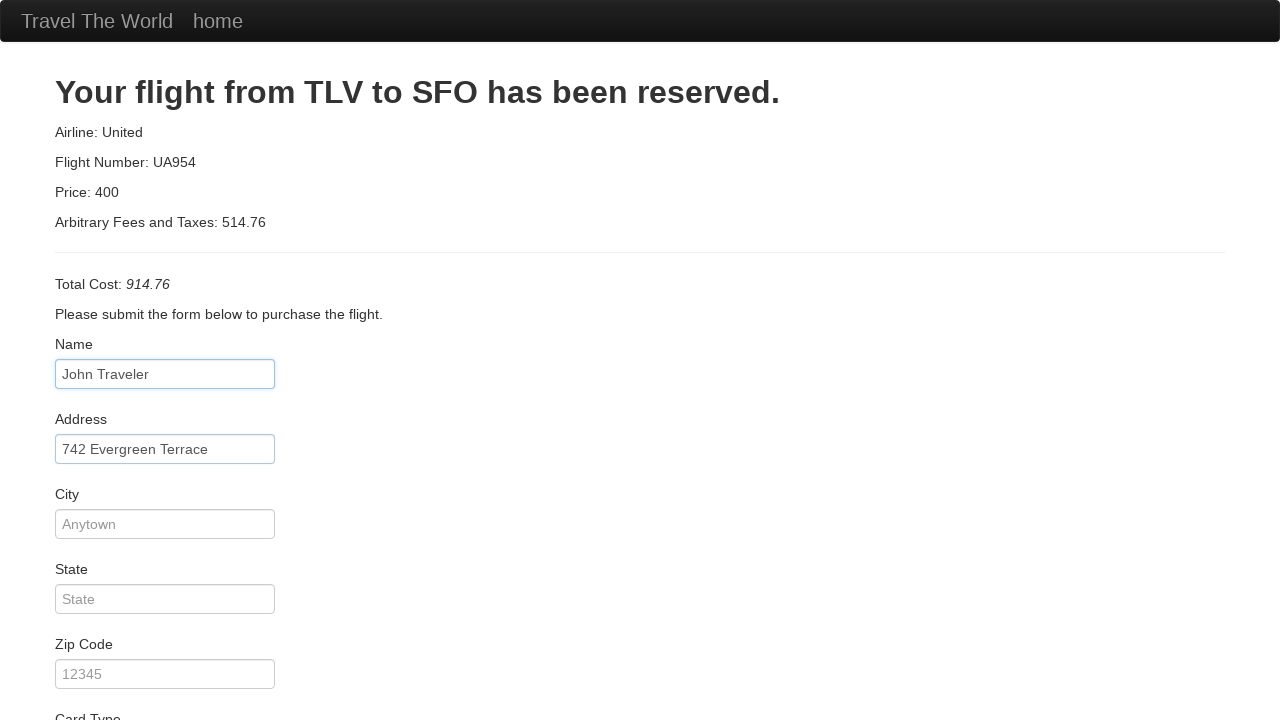

Filled city field with 'Springfield' on input#city
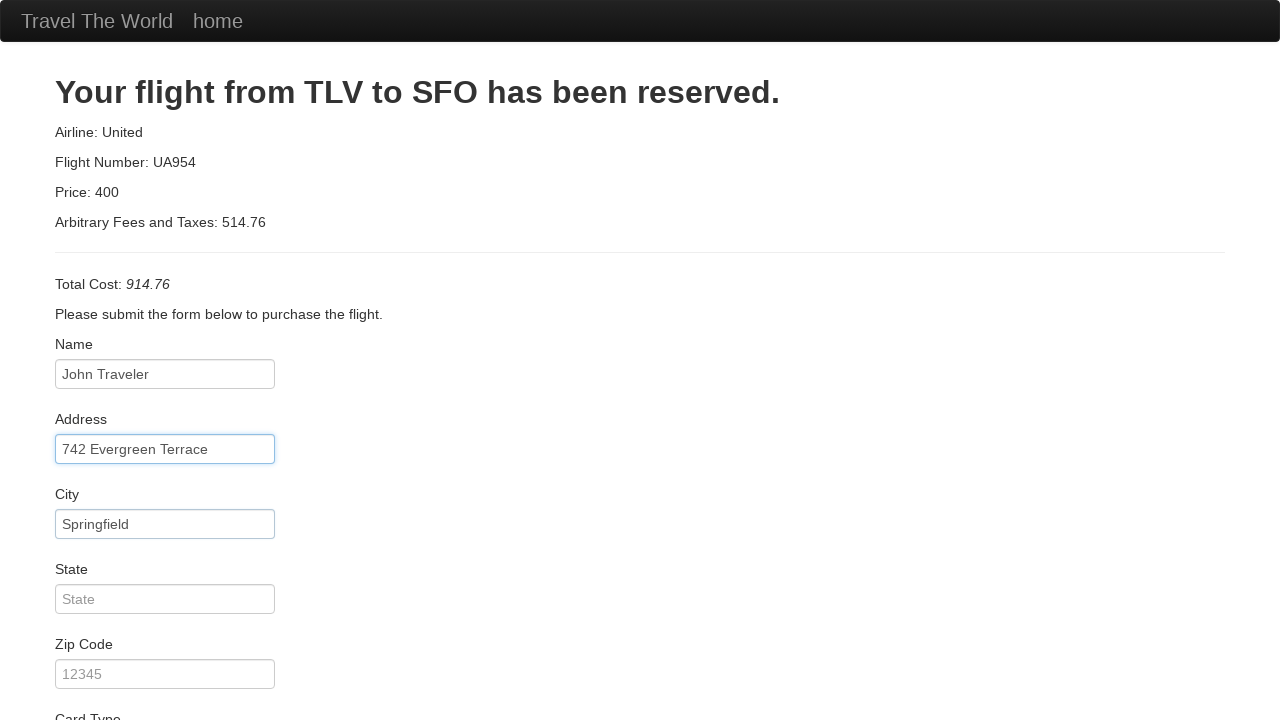

Filled state field with 'Illinois' on input#state
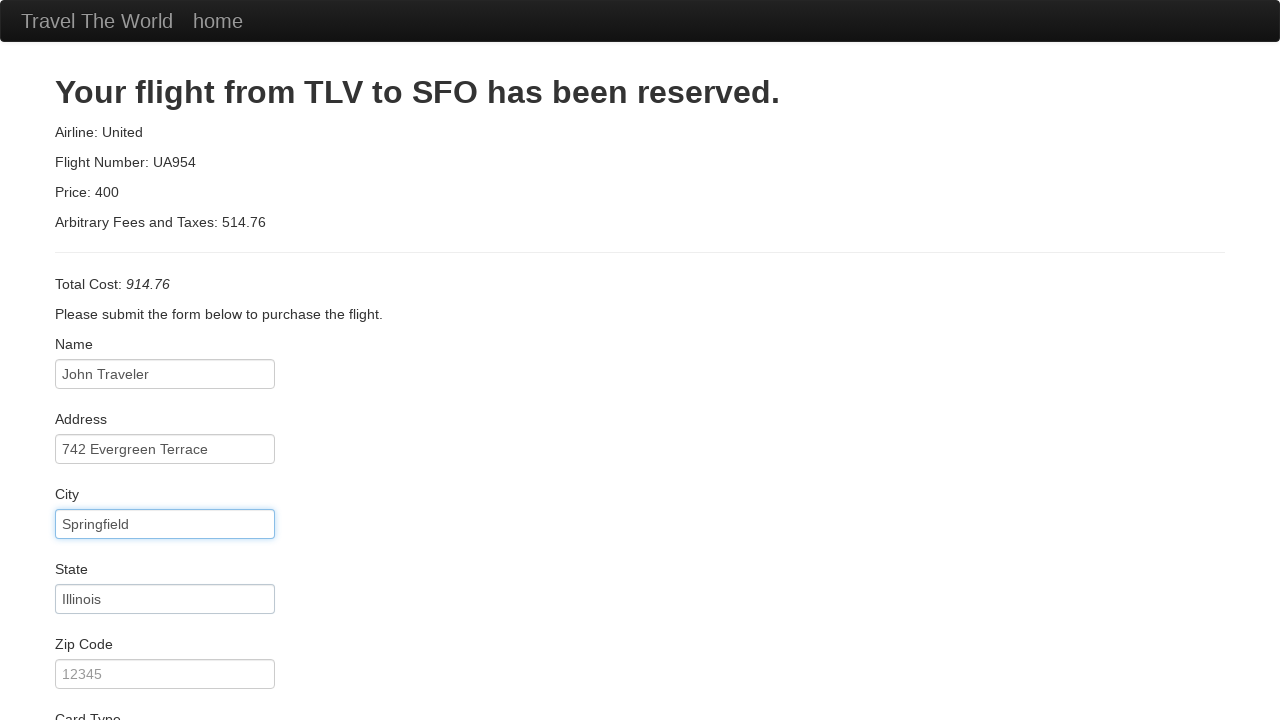

Filled zip code field with '62701' on input#zipCode
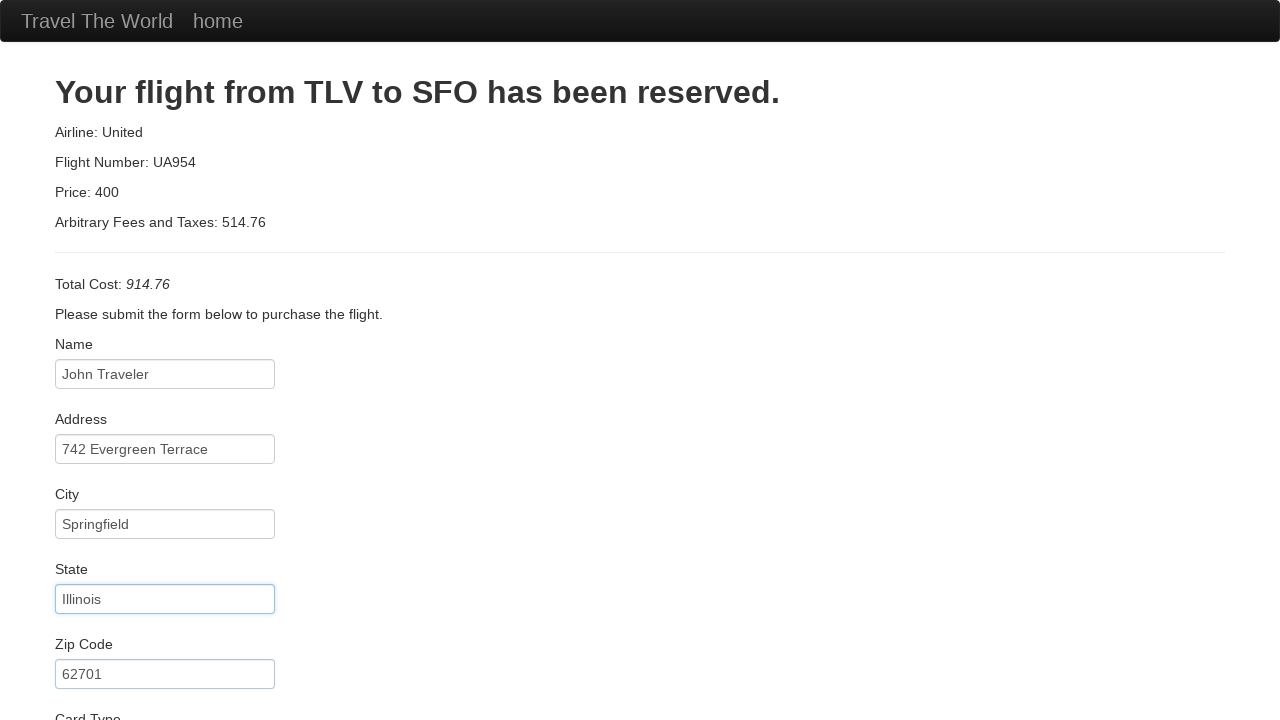

Selected Visa as card type on select#cardType
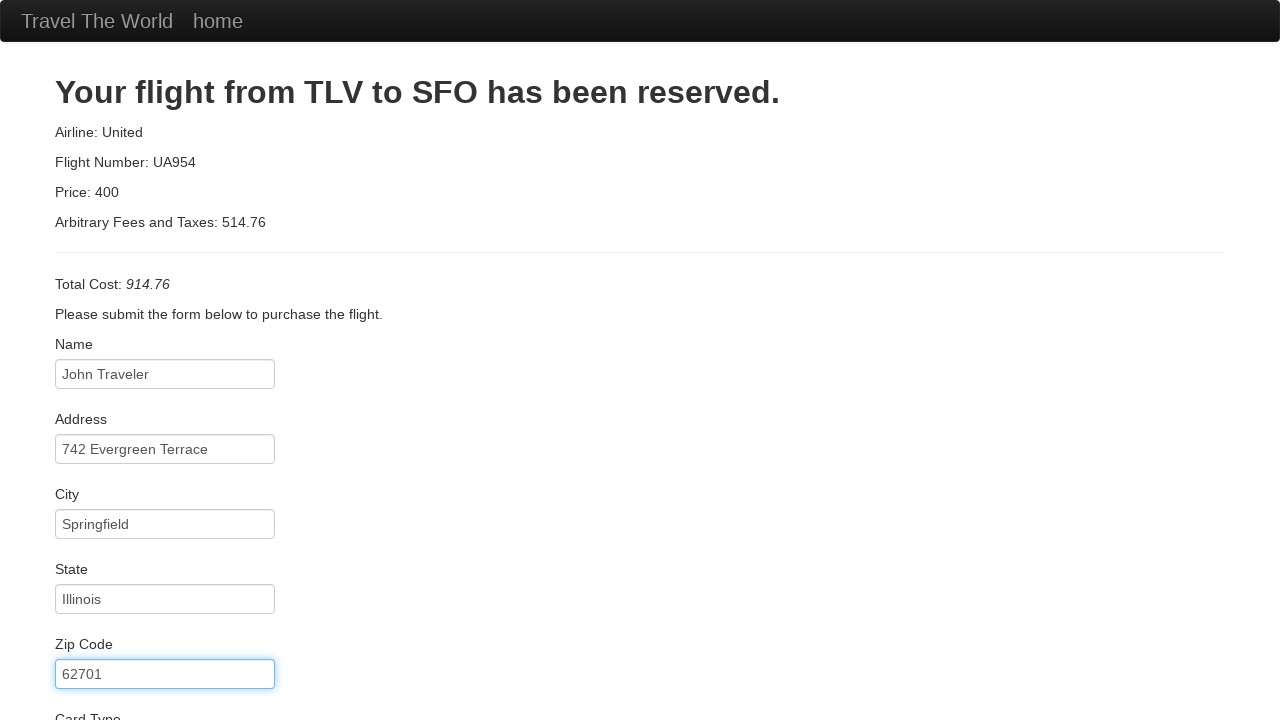

Filled credit card number field on input#creditCardNumber
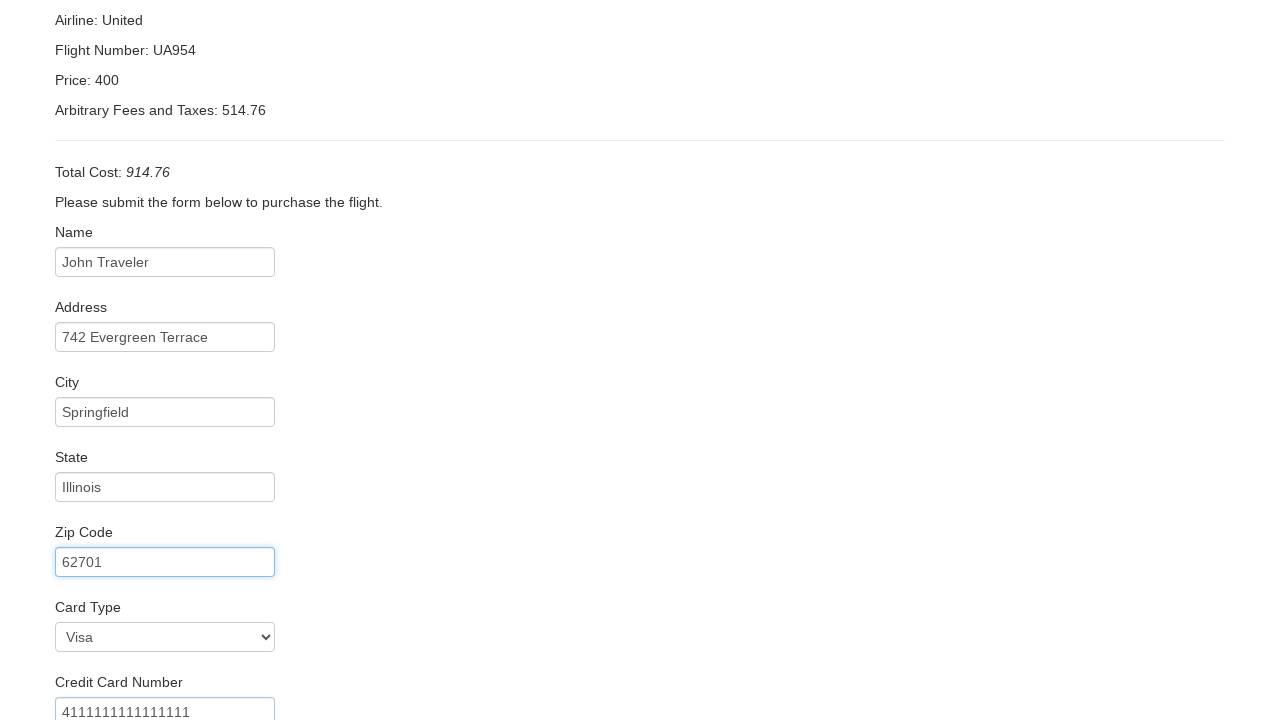

Filled credit card month field with '12' on input#creditCardMonth
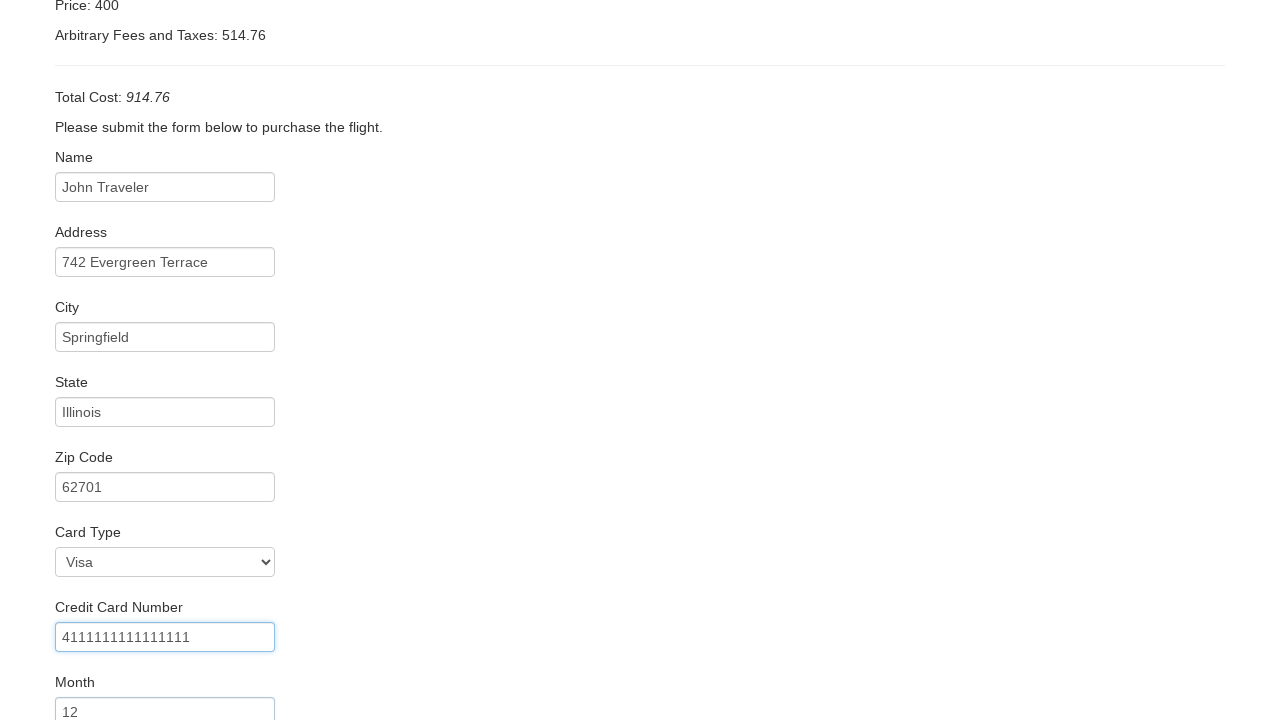

Filled credit card year field with '2025' on input#creditCardYear
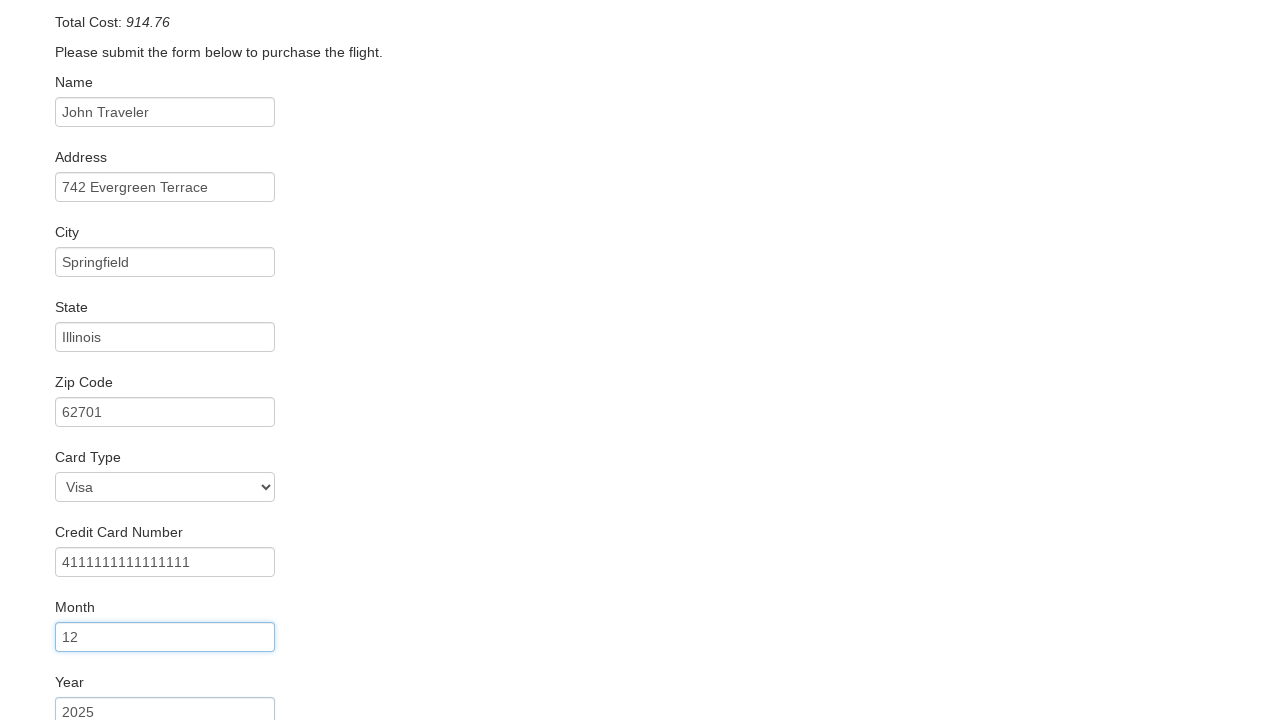

Filled name on card field with 'John Traveler' on input#nameOnCard
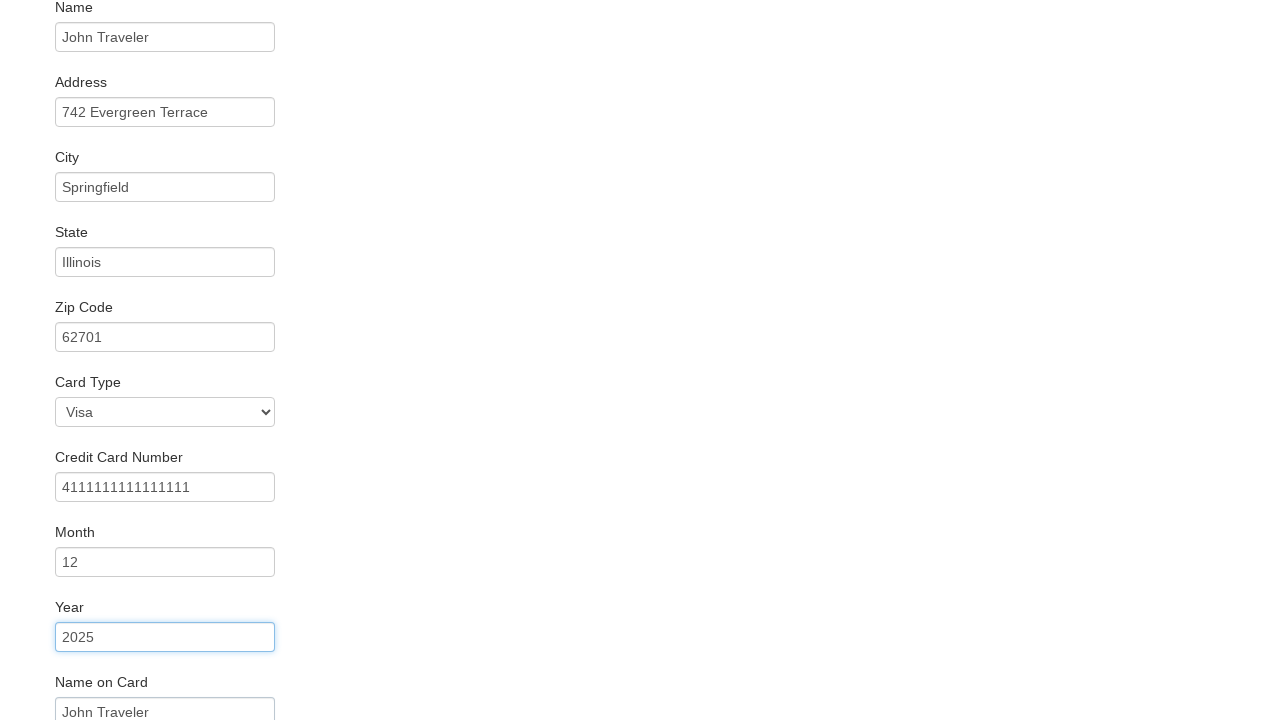

Clicked Purchase Flight button at (118, 685) on input[value='Purchase Flight']
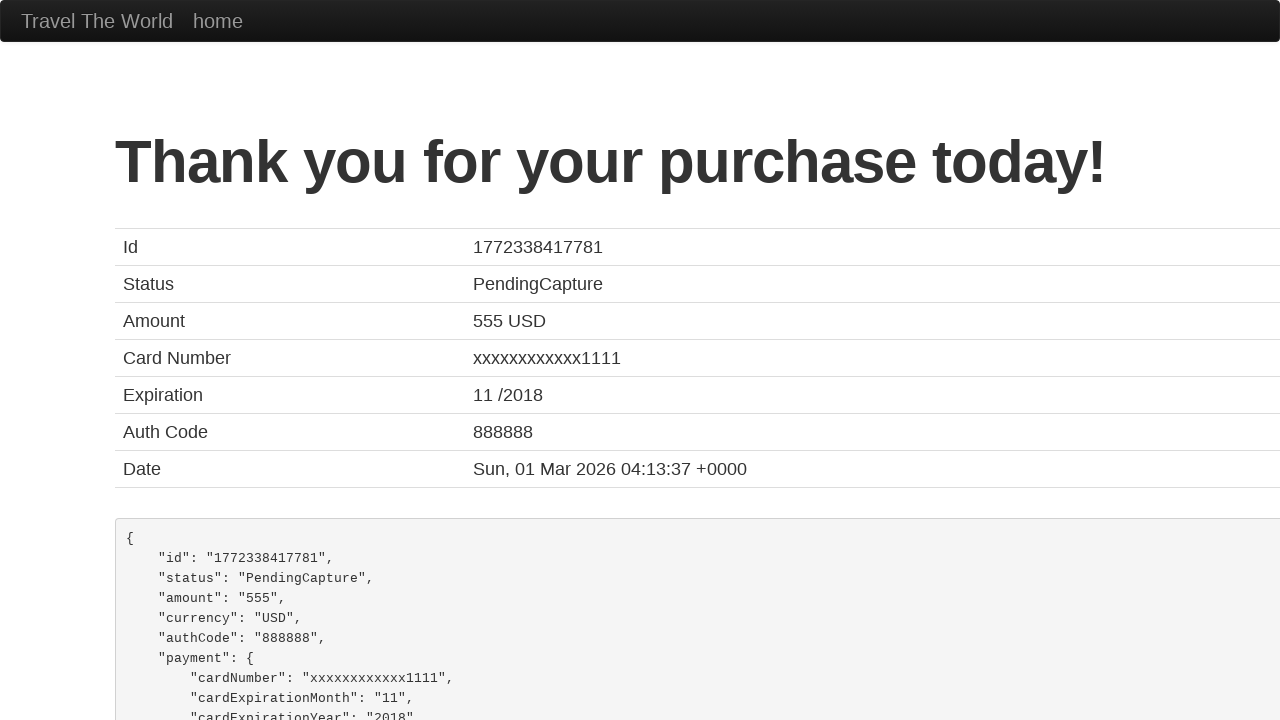

Purchase confirmation page displayed
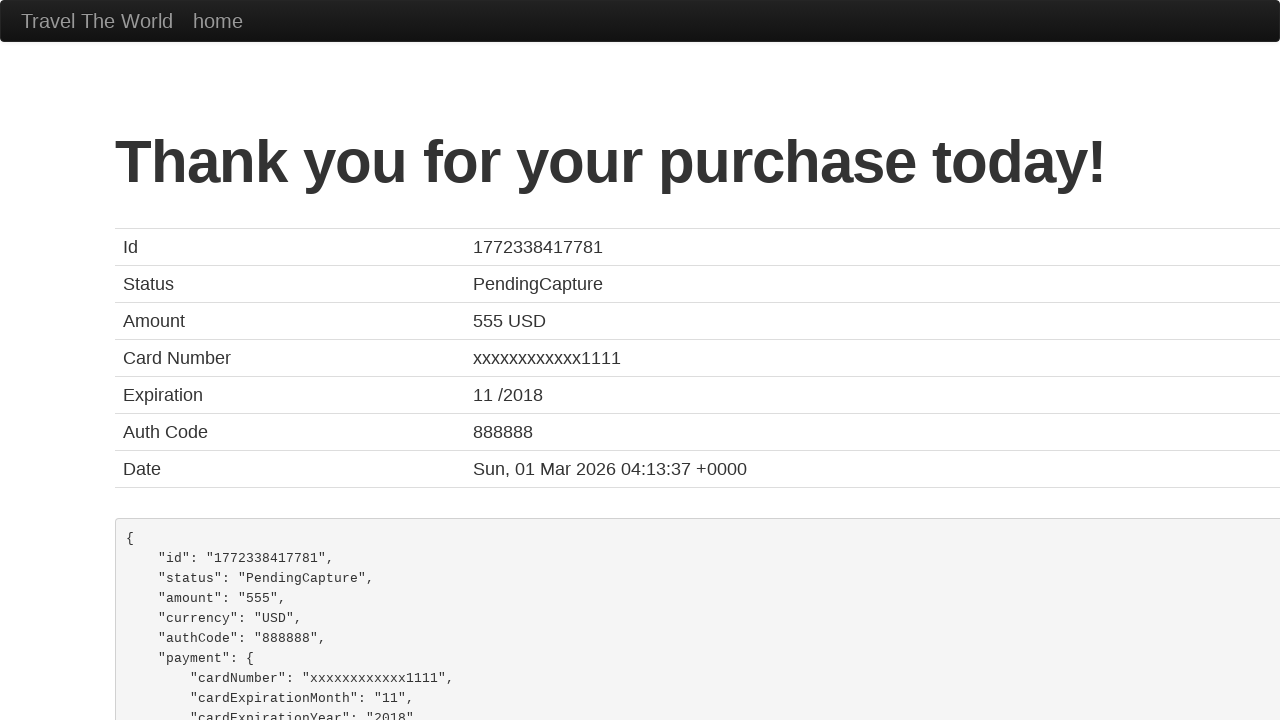

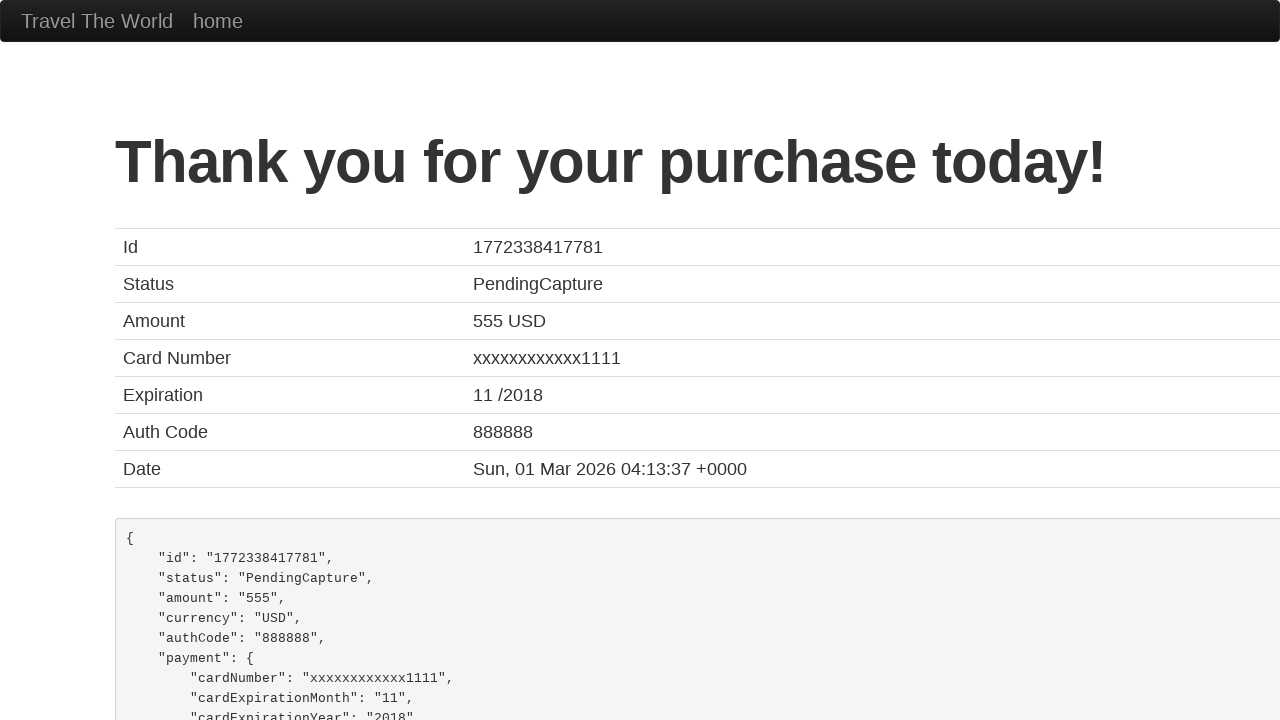